Tests group radio button selection by clicking gender and age radio buttons and verifying both selections are reflected in the output messages

Starting URL: https://yekoshy.github.io/RadioBtn-n-Checkbox/

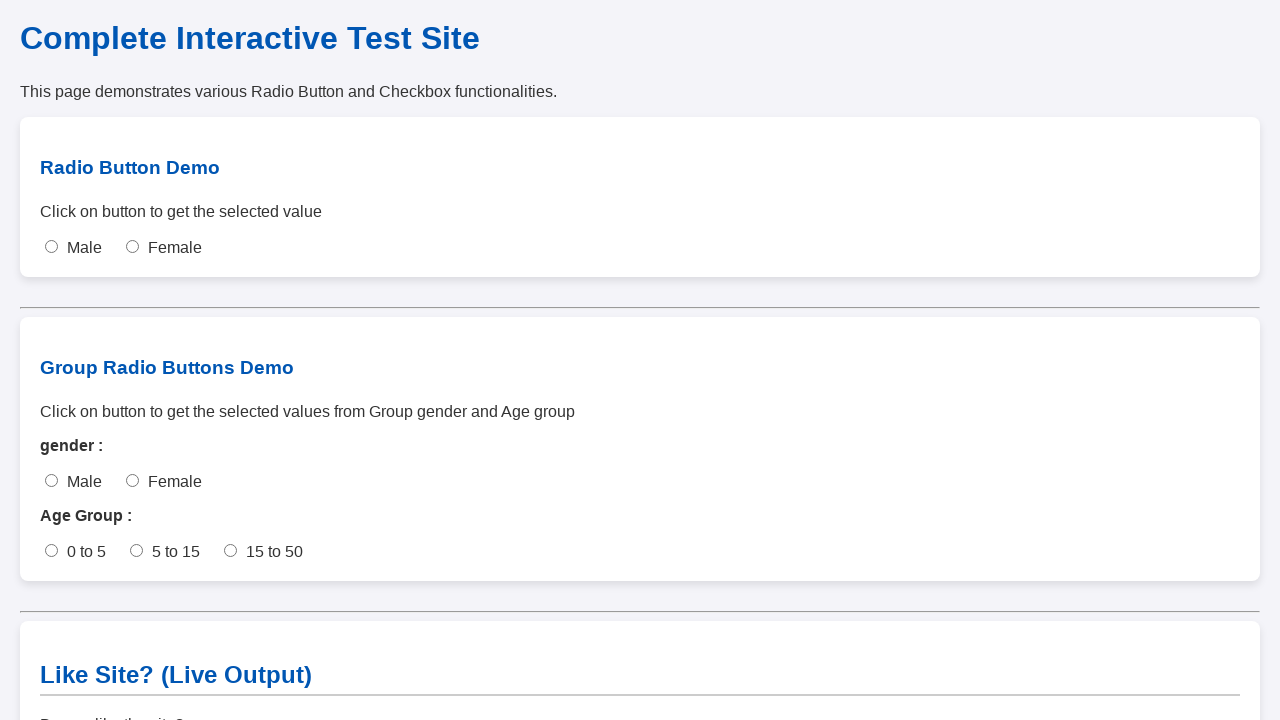

Clicked Male gender radio button at (52, 480) on #gender-male
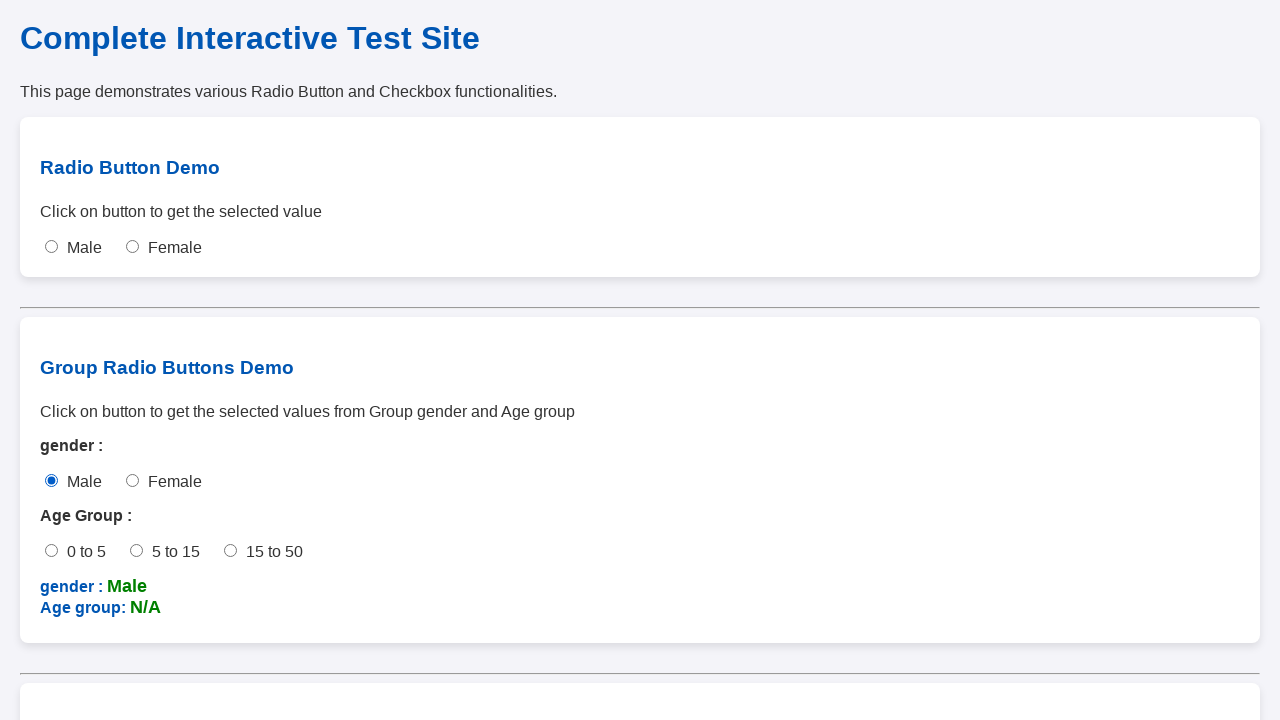

Clicked 0-5 age group radio button at (52, 550) on #age-0-5
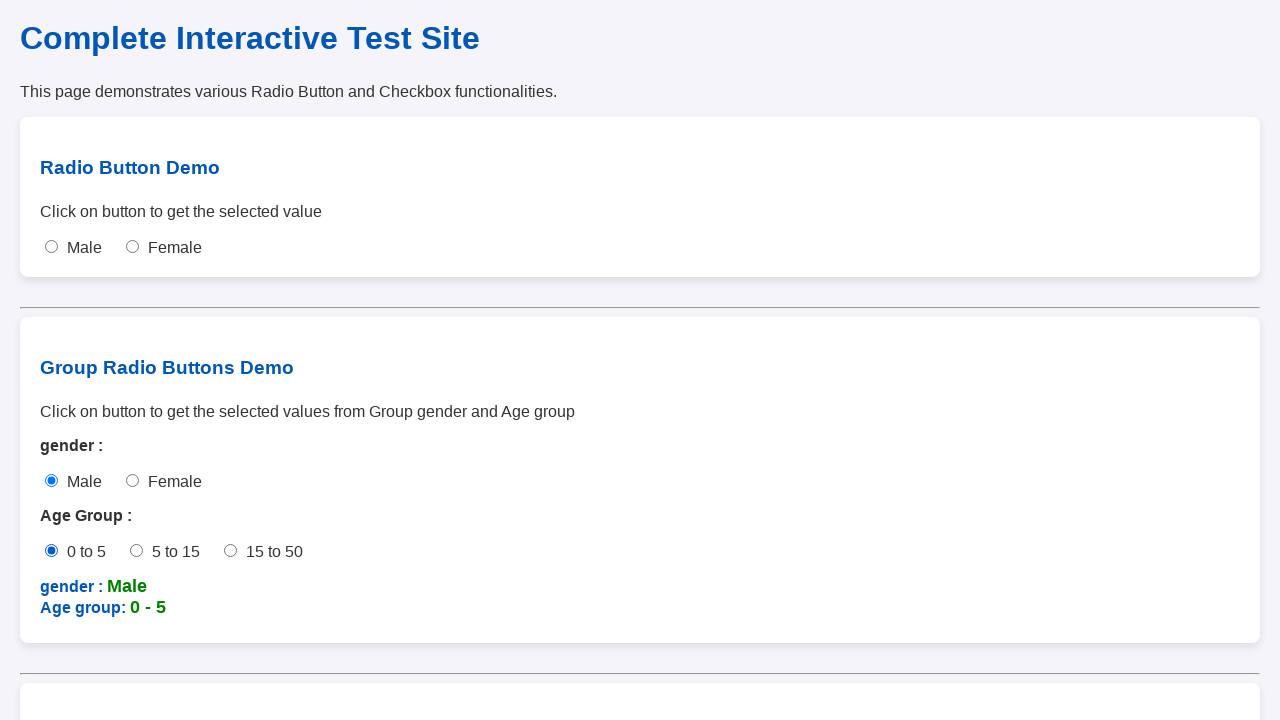

Waited 100ms for UI to update
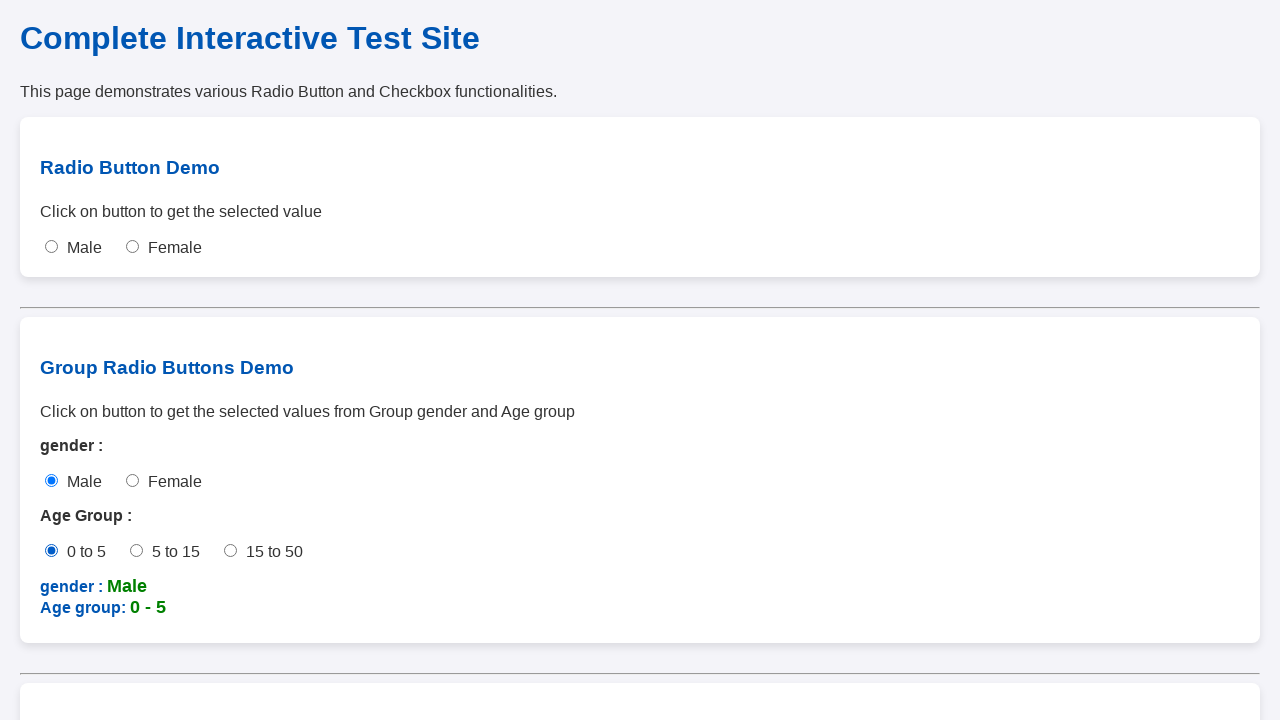

Verified Male gender radio button is selected
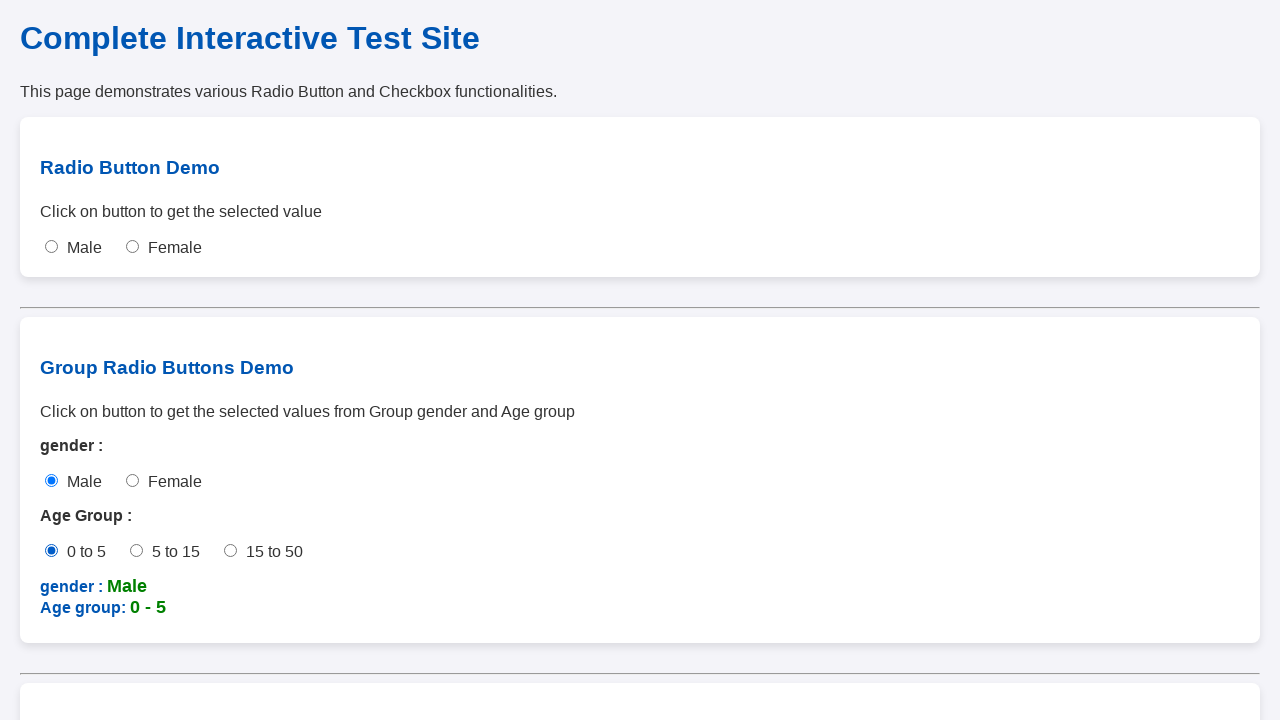

Verified 0-5 age group radio button is selected
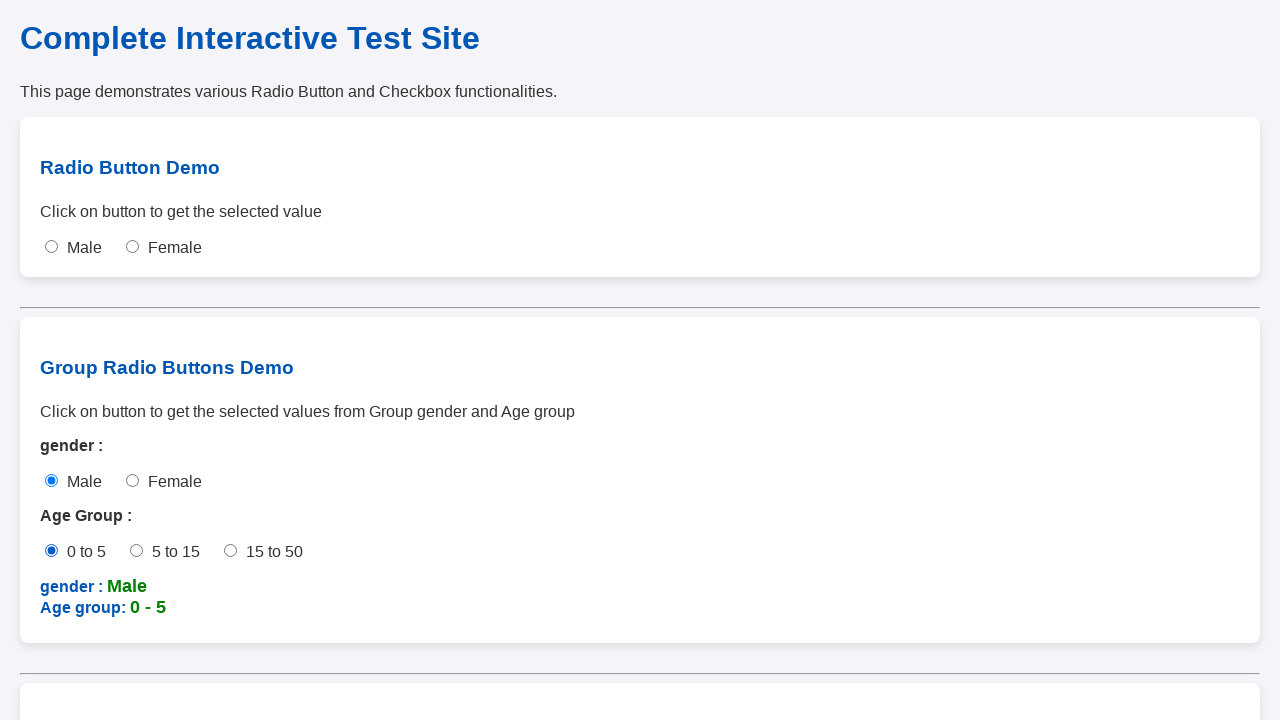

Retrieved gender output message
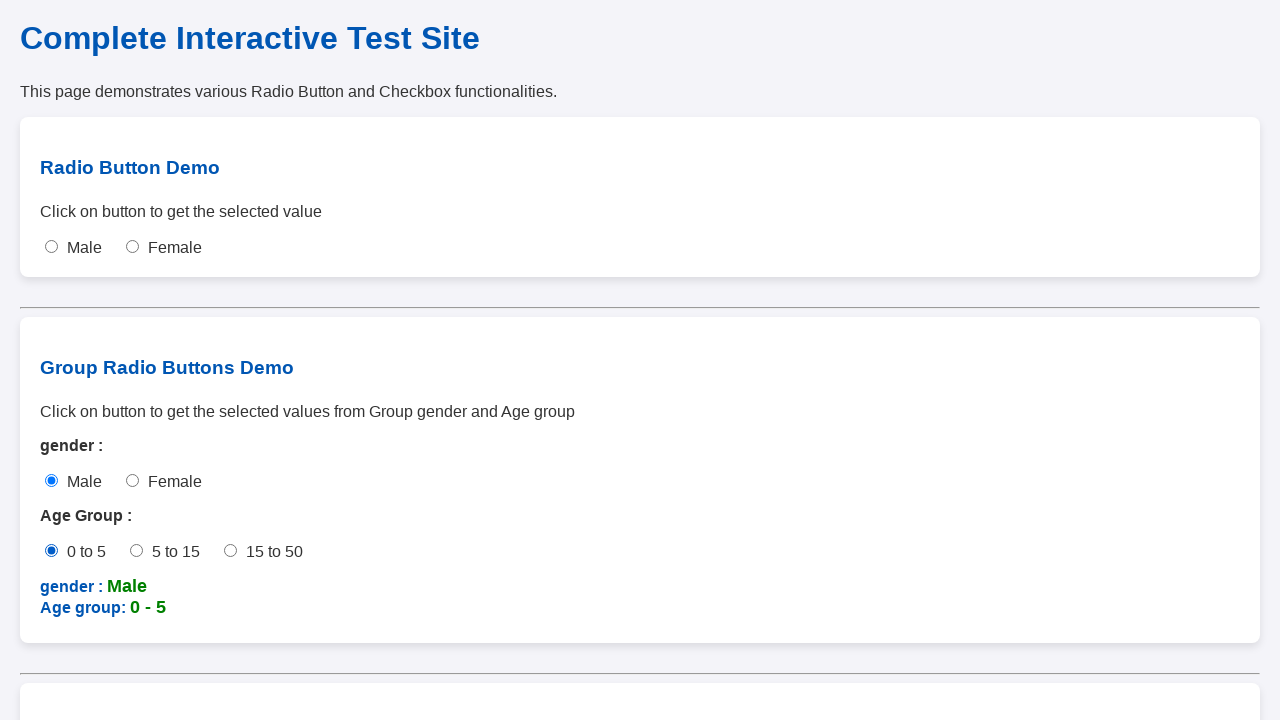

Verified gender output displays 'Male'
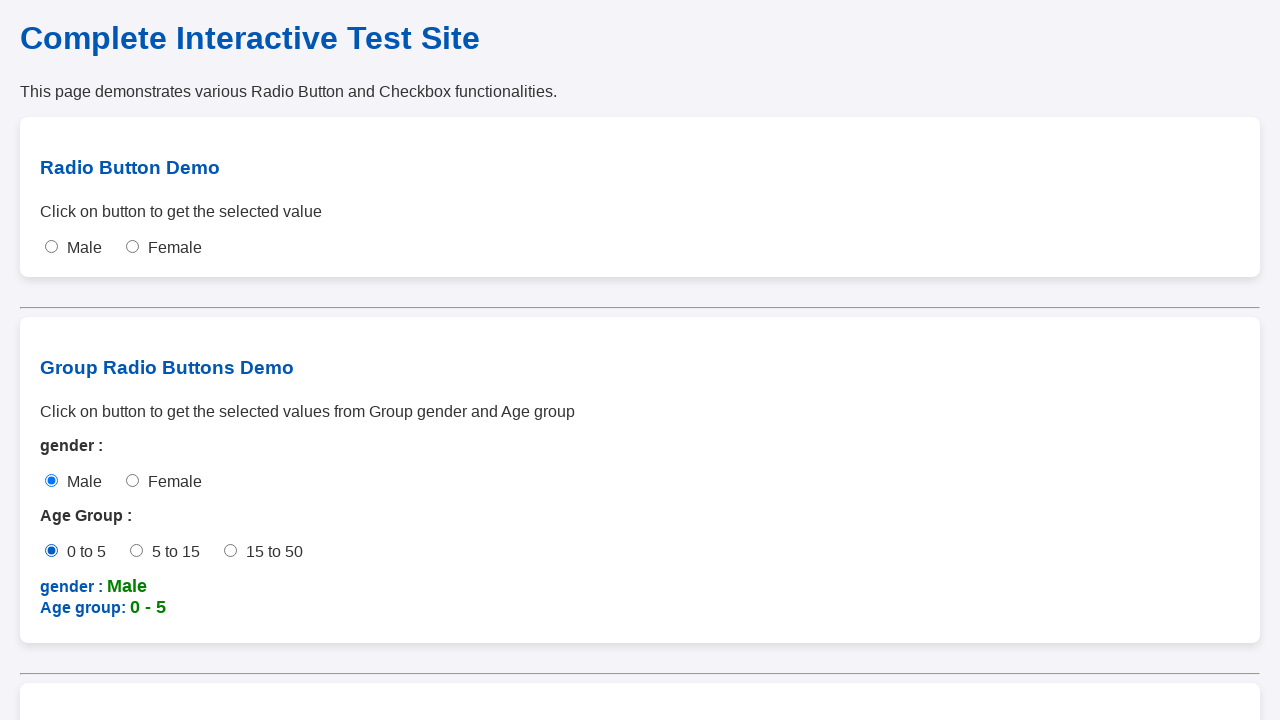

Retrieved age output message
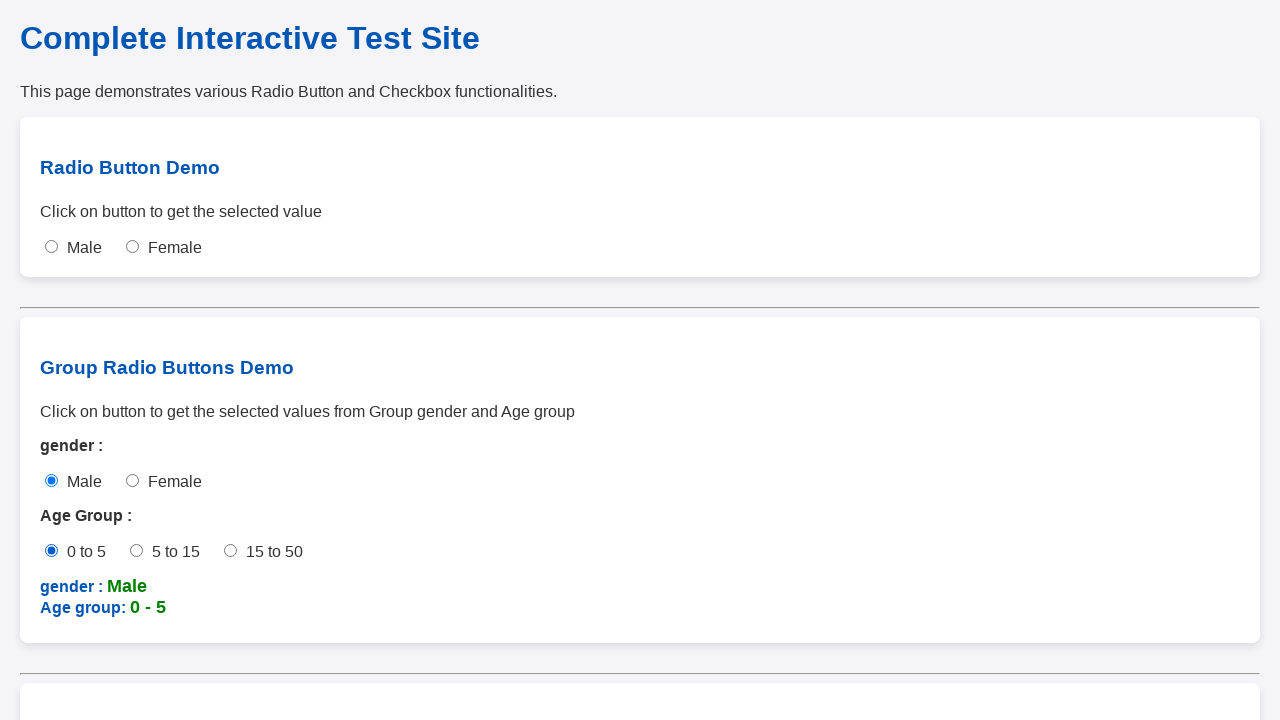

Verified age output displays '0 - 5'
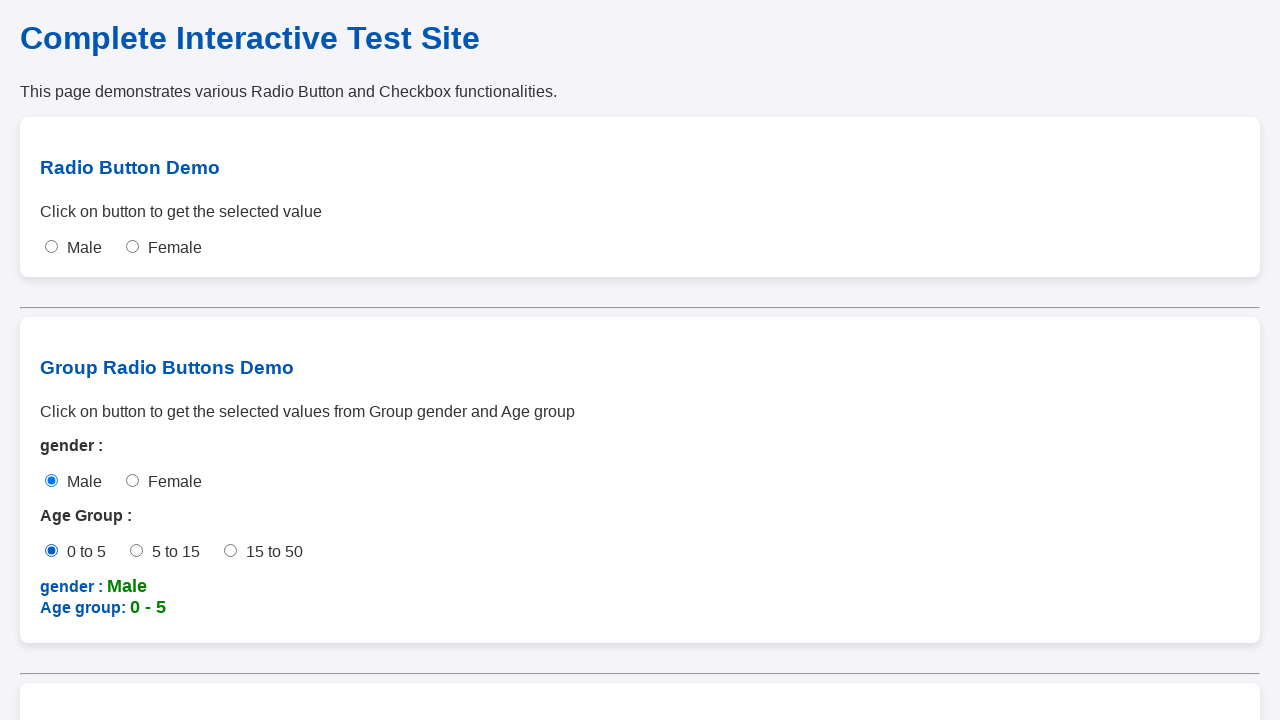

Clicked Female gender radio button at (132, 480) on #gender-female
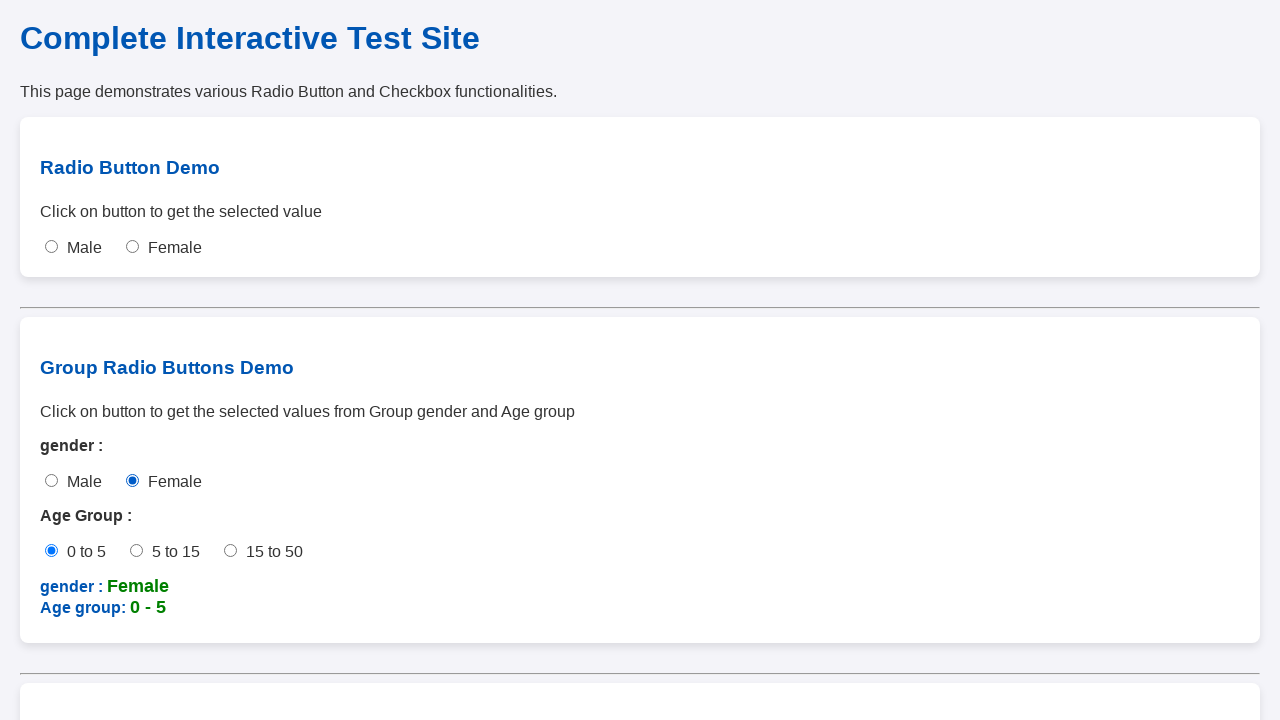

Clicked 15-50 age group radio button at (230, 550) on #age-15-50
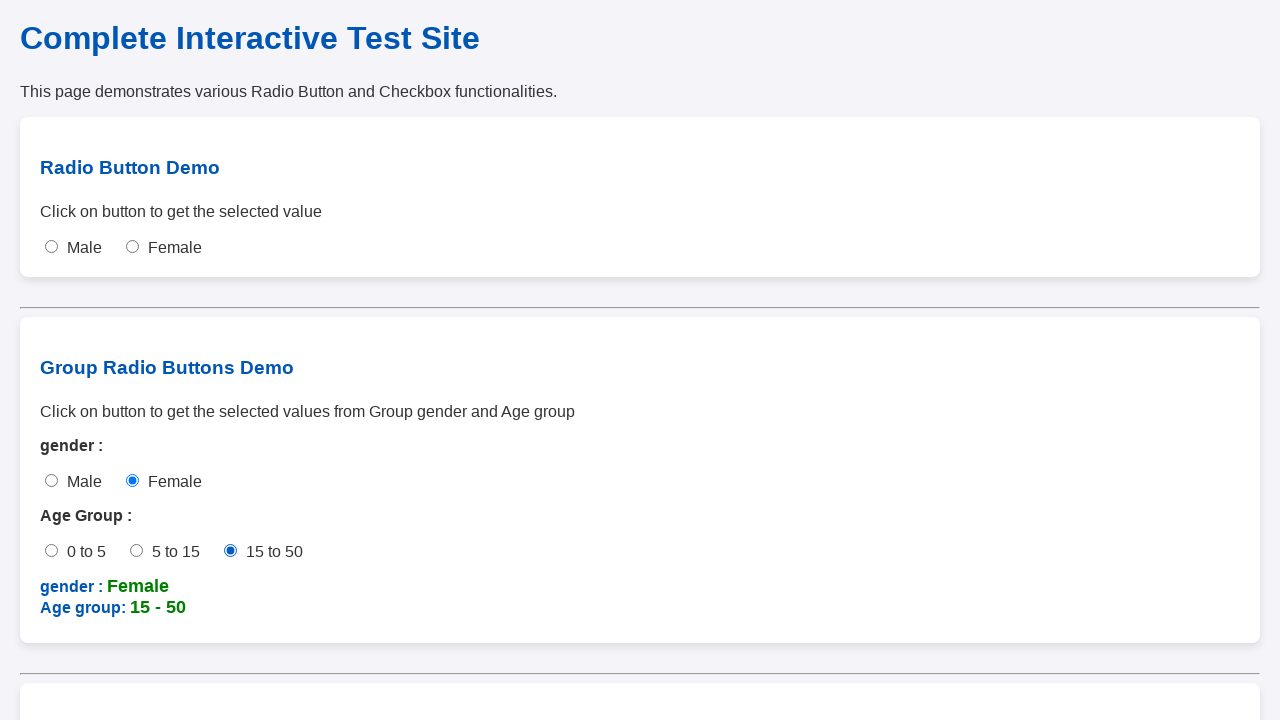

Waited 100ms for UI to update
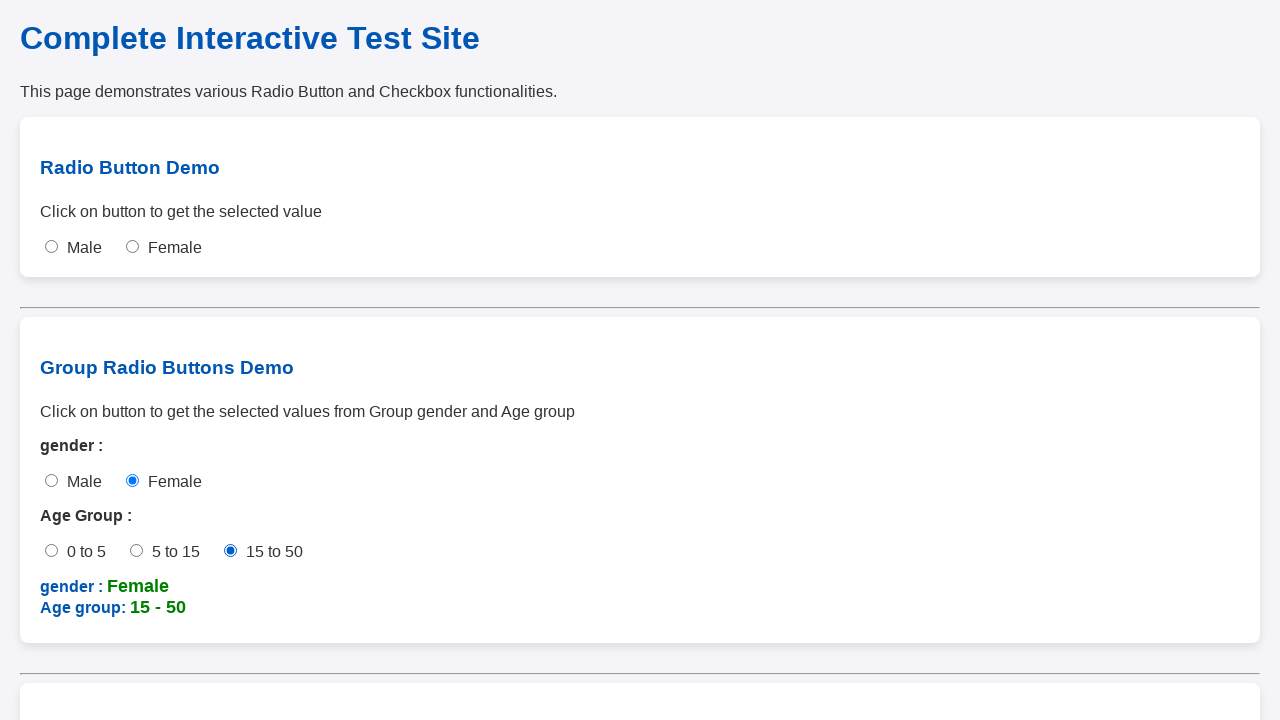

Verified Female gender radio button is selected
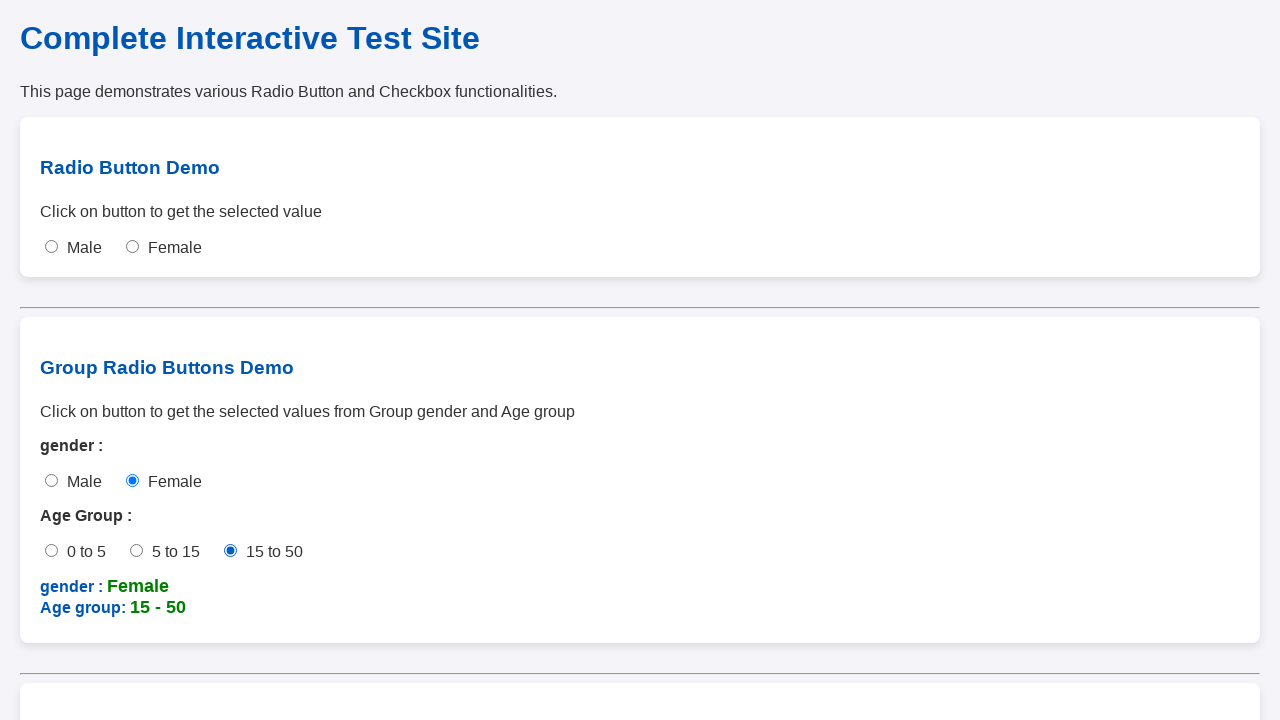

Verified 15-50 age group radio button is selected
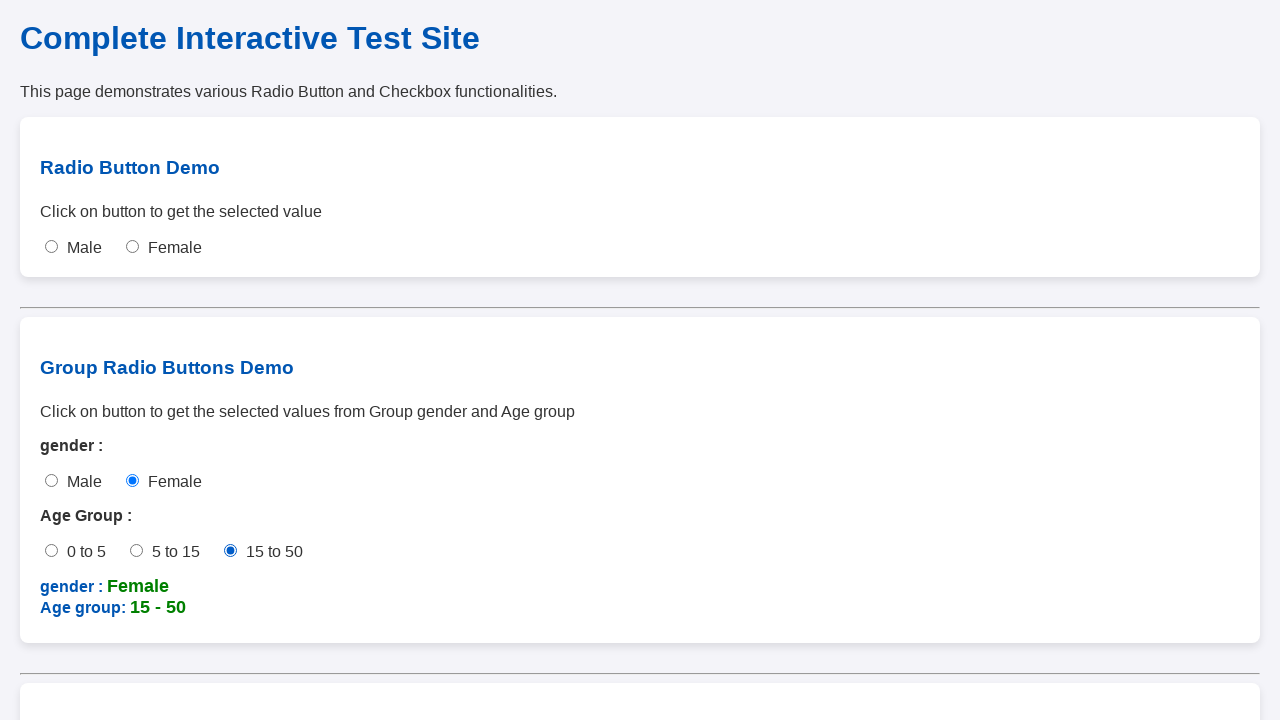

Retrieved gender output message
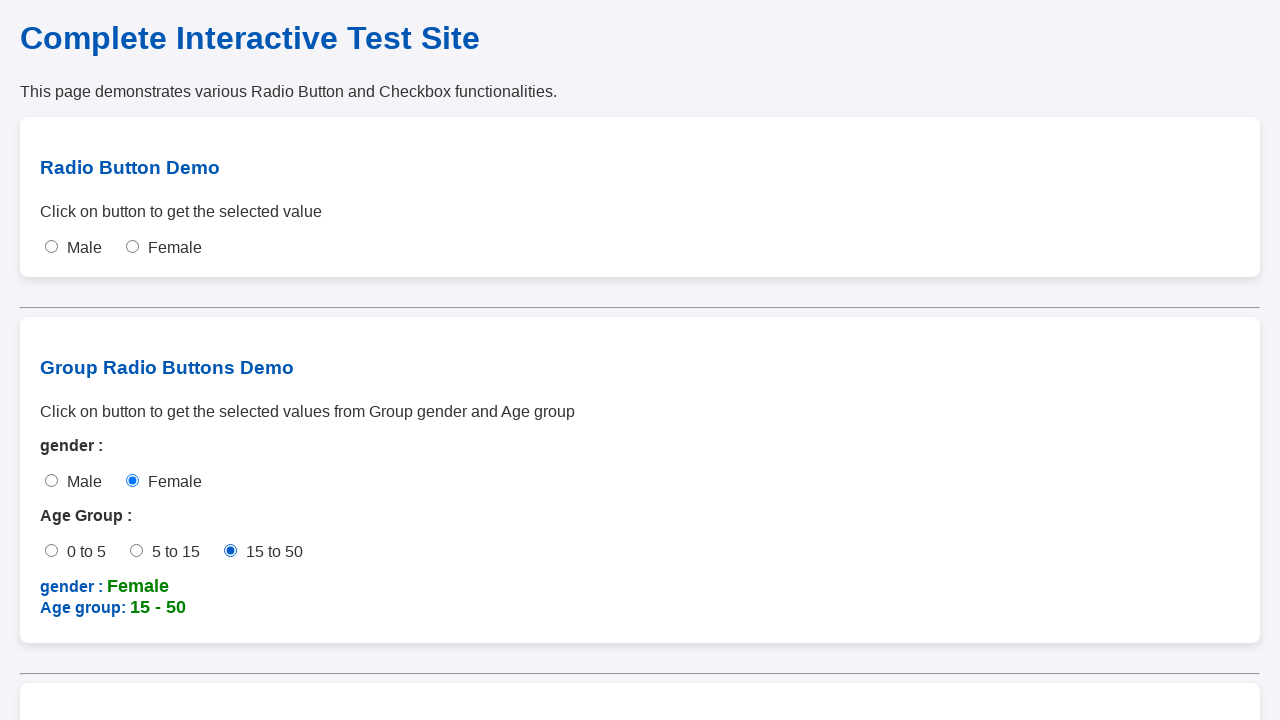

Verified gender output displays 'Female'
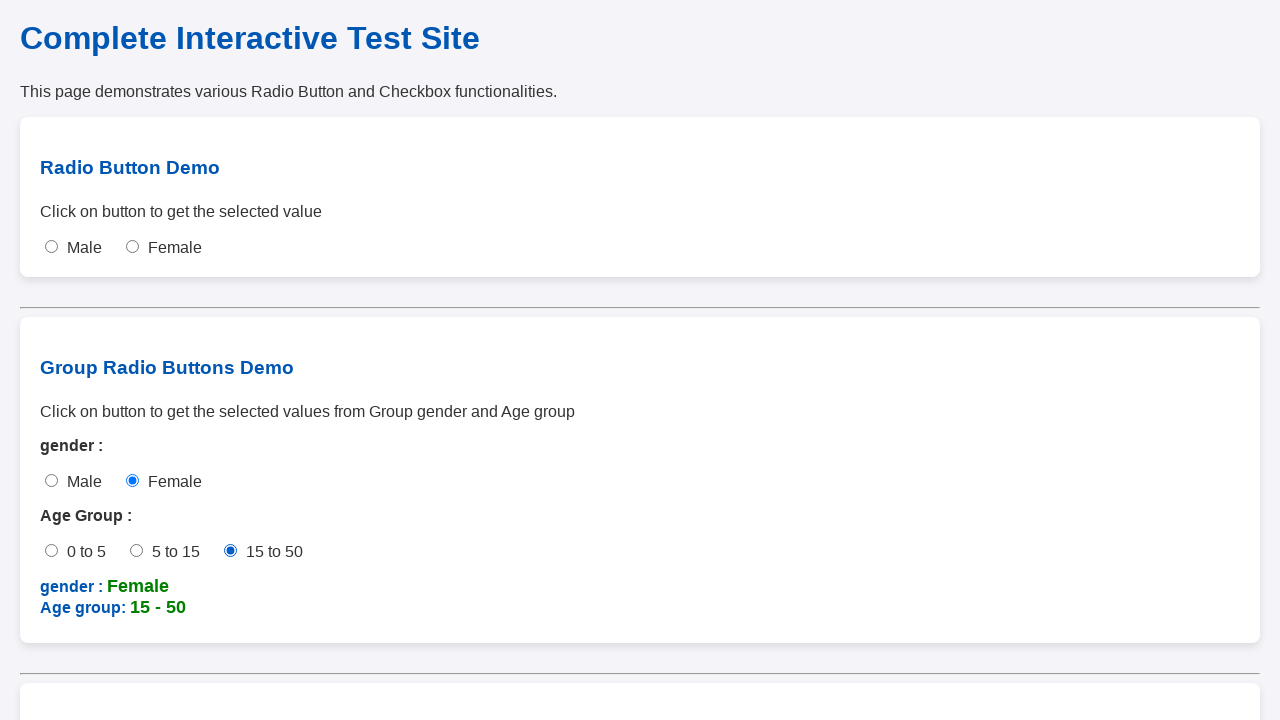

Retrieved age output message
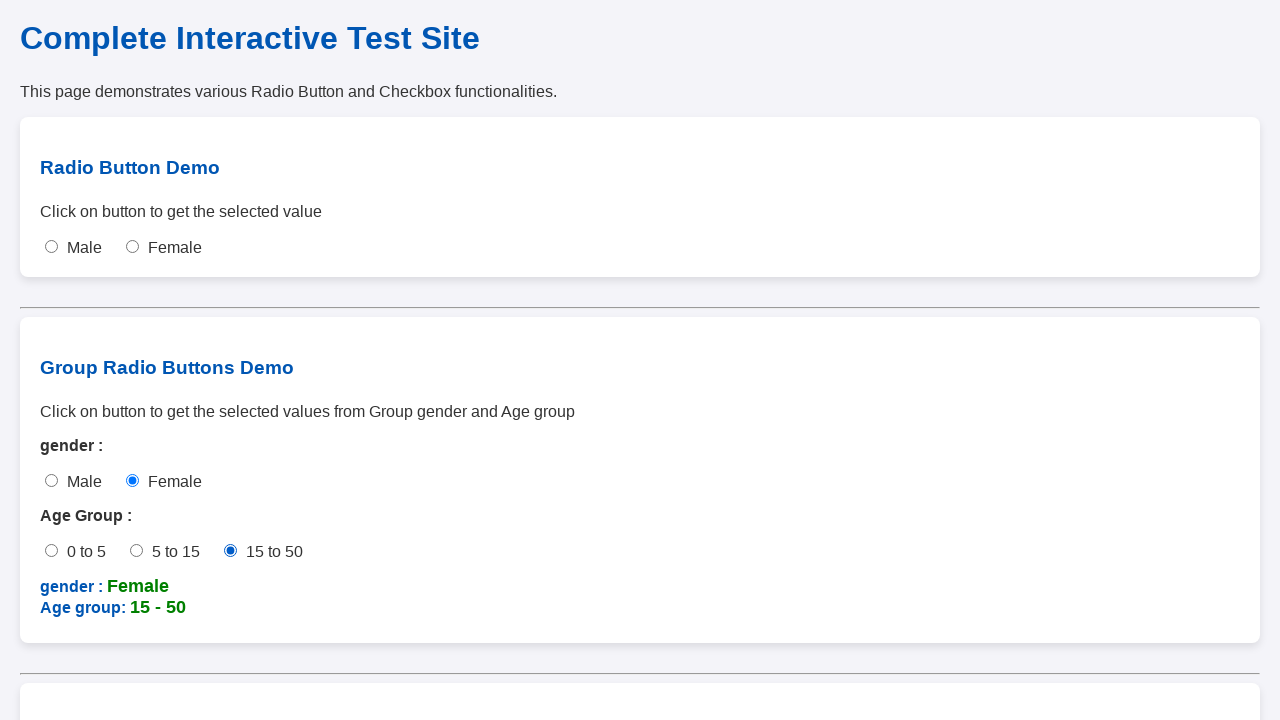

Verified age output displays '15 - 50'
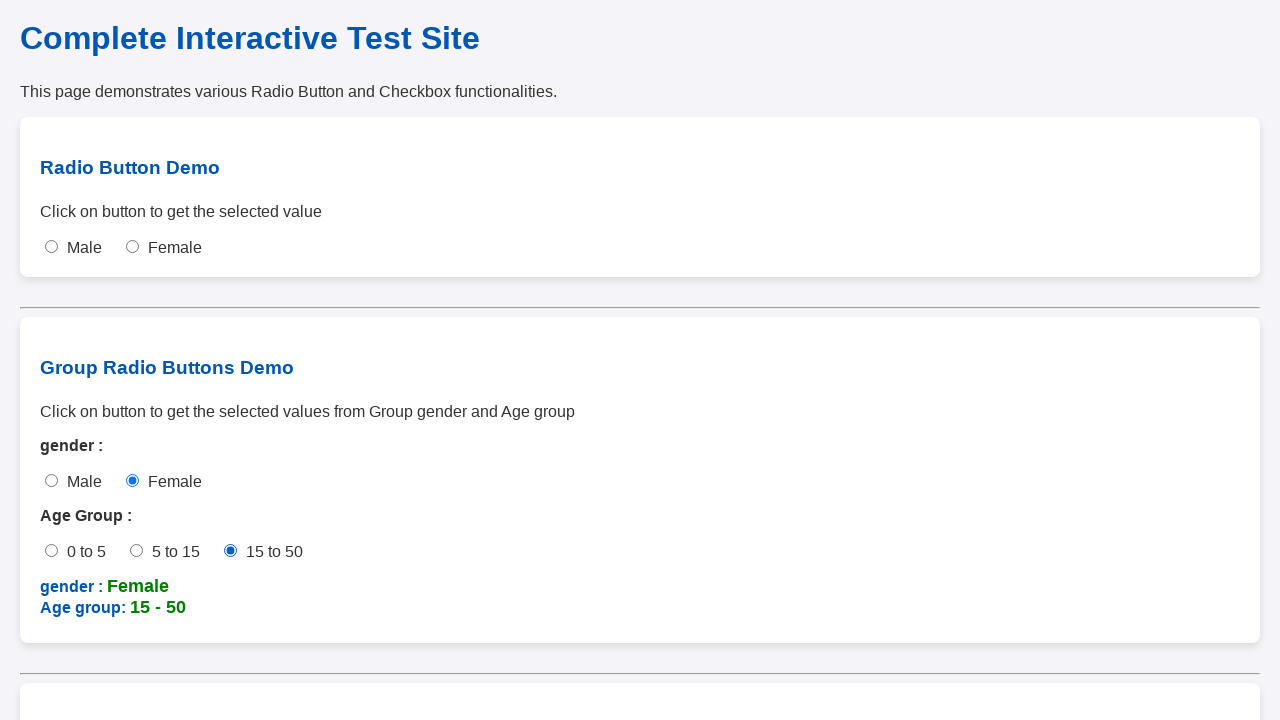

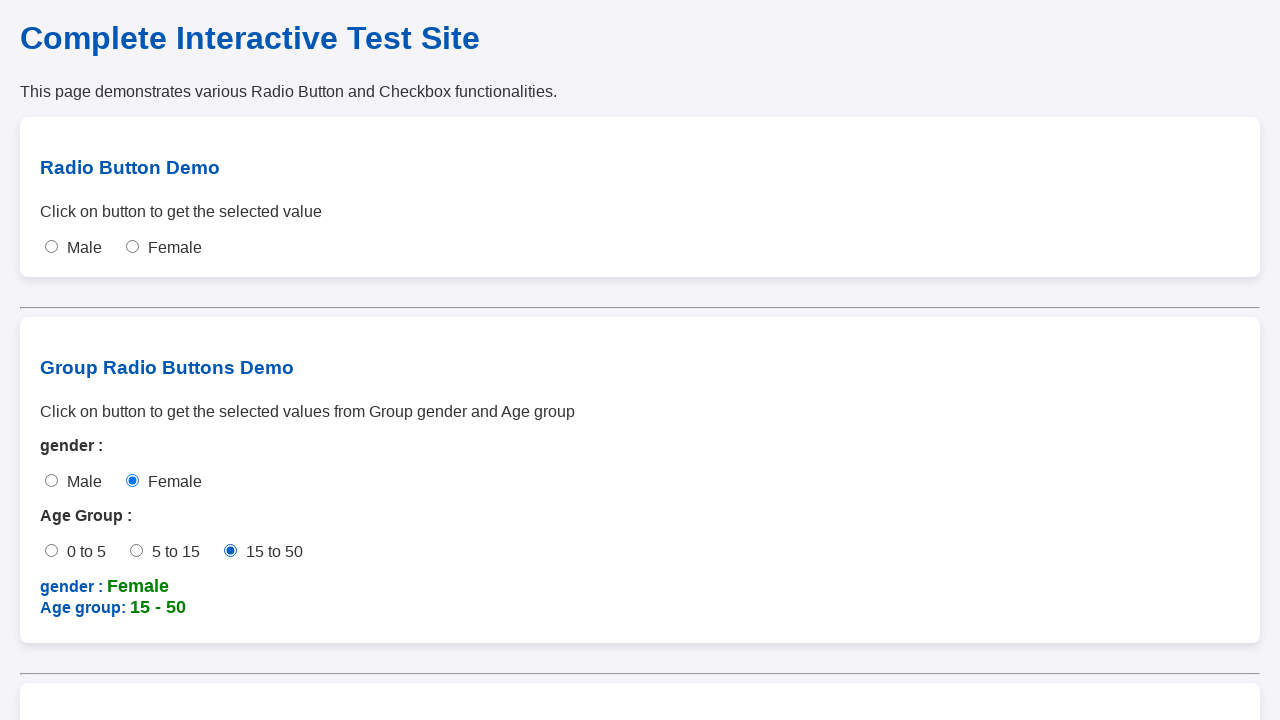